Tests the Python.org search functionality by entering "pycon" in the search box, submitting the form, and verifying results are returned.

Starting URL: http://www.python.org

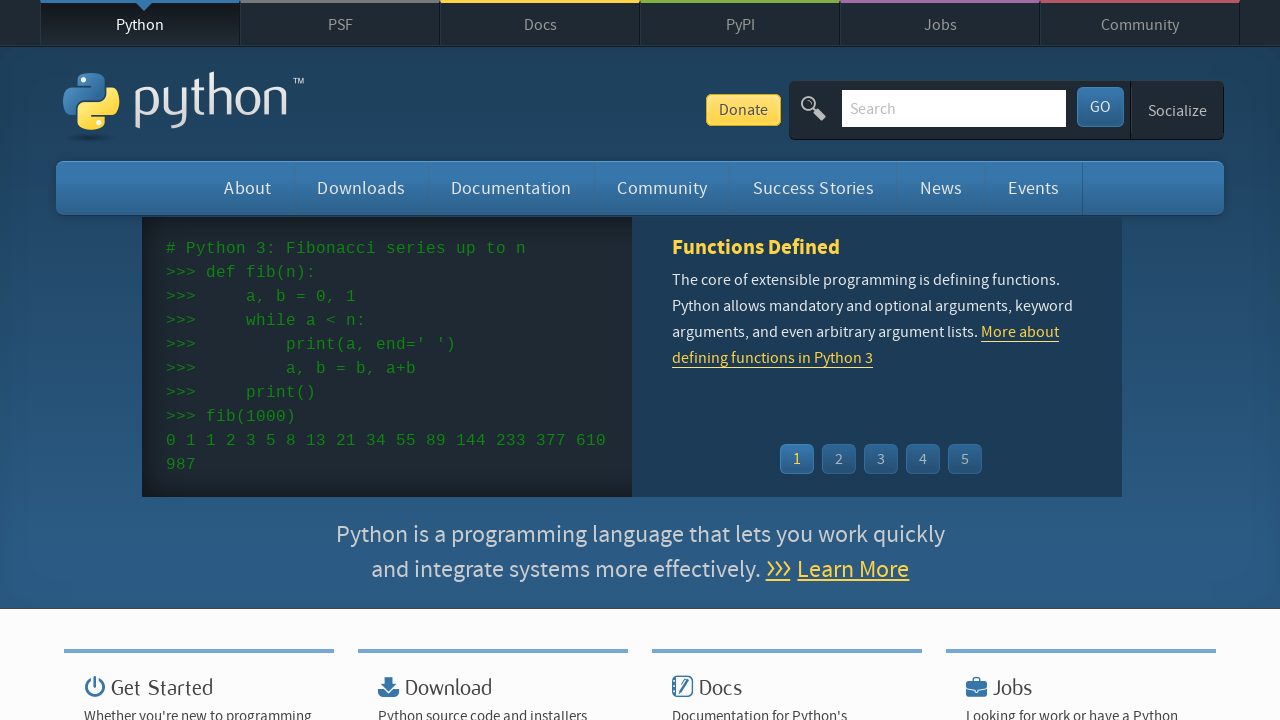

Verified 'Python' in page title
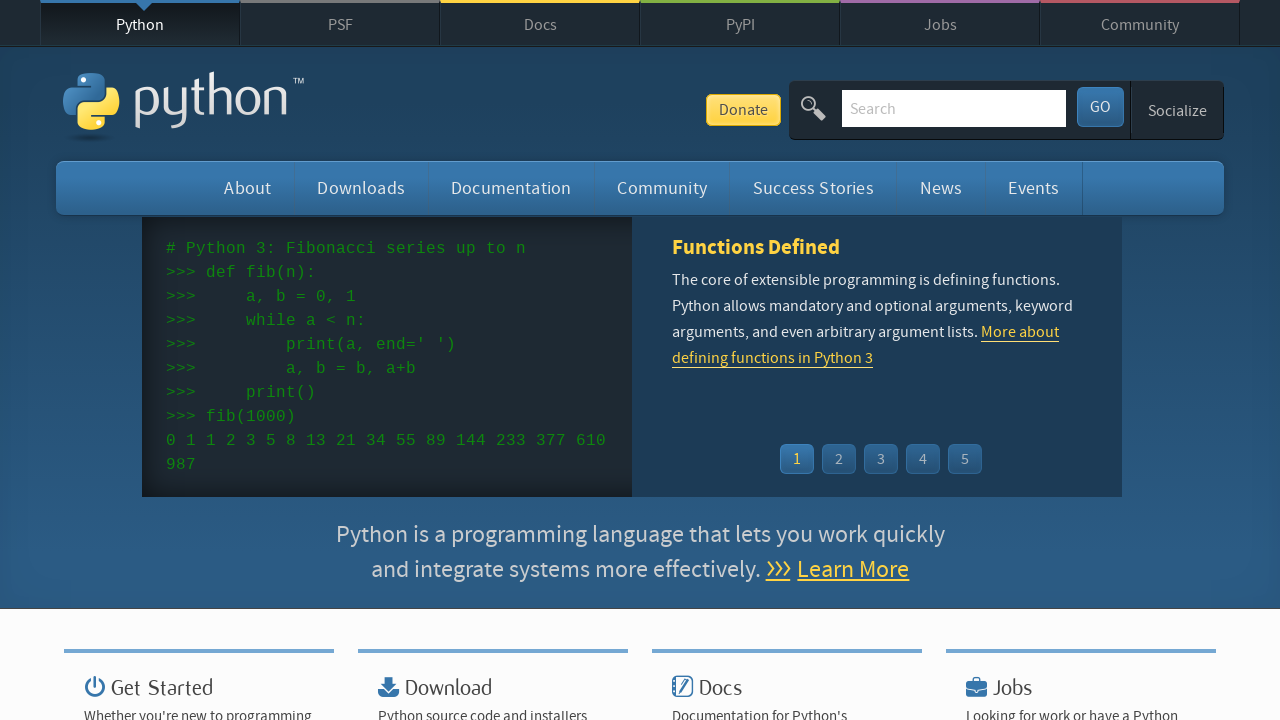

Filled search box with 'pycon' on input[name='q']
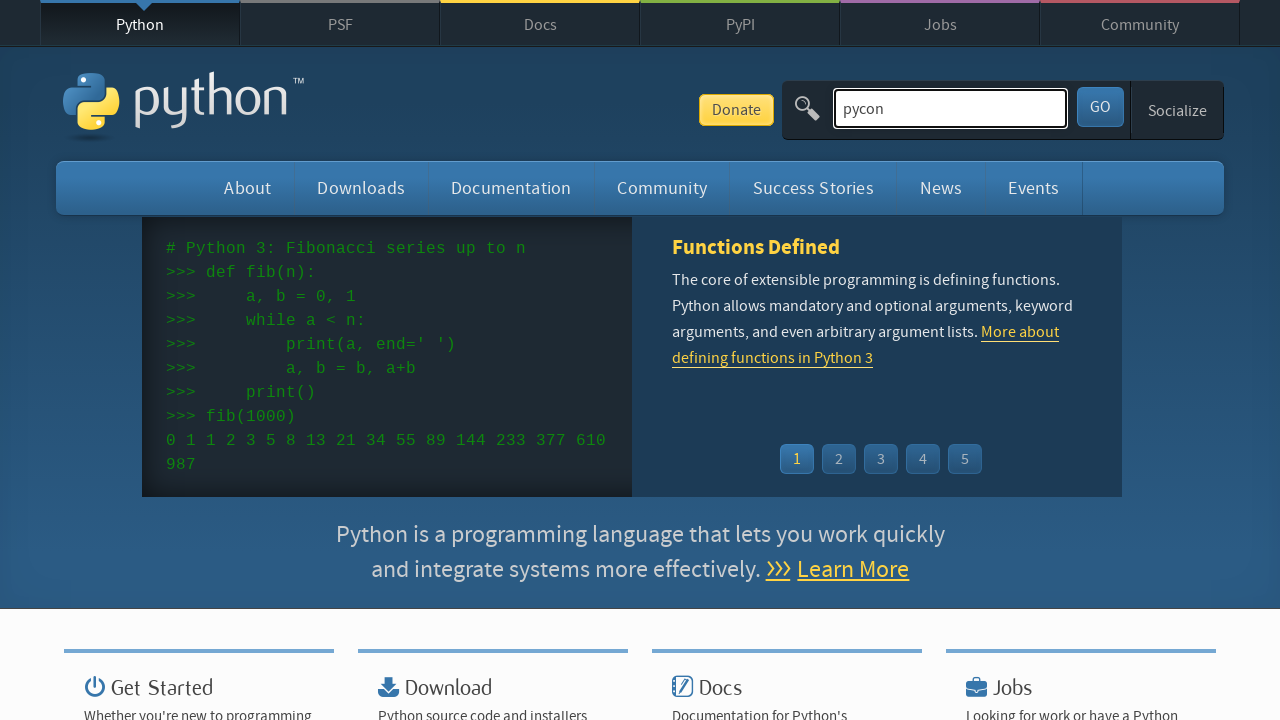

Pressed Enter to submit search form on input[name='q']
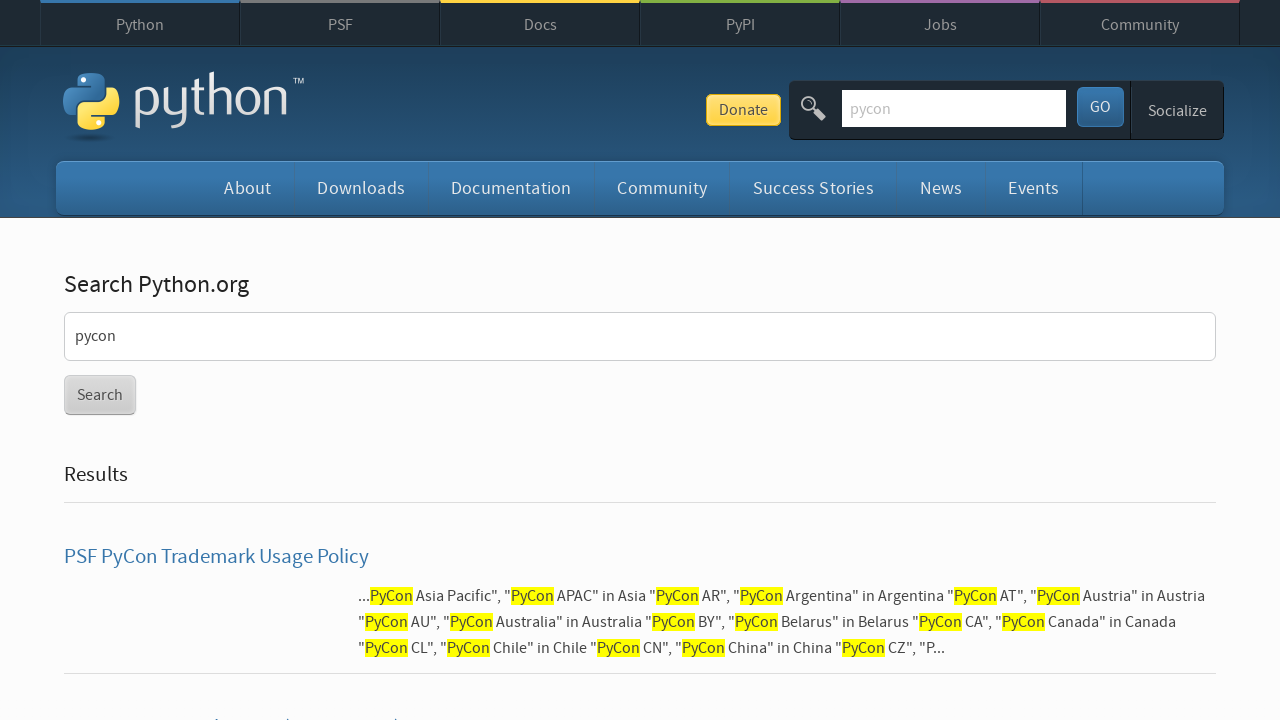

Waited for network idle after search submission
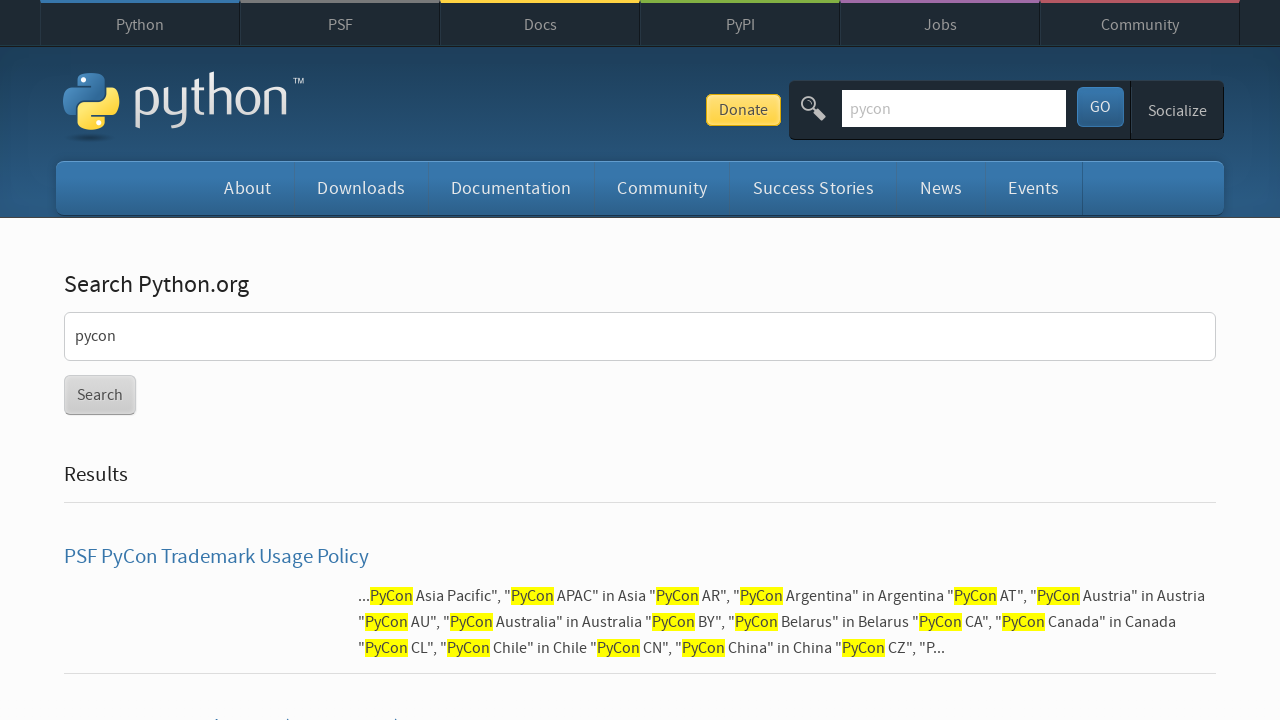

Verified search results were returned (no 'No results found' message)
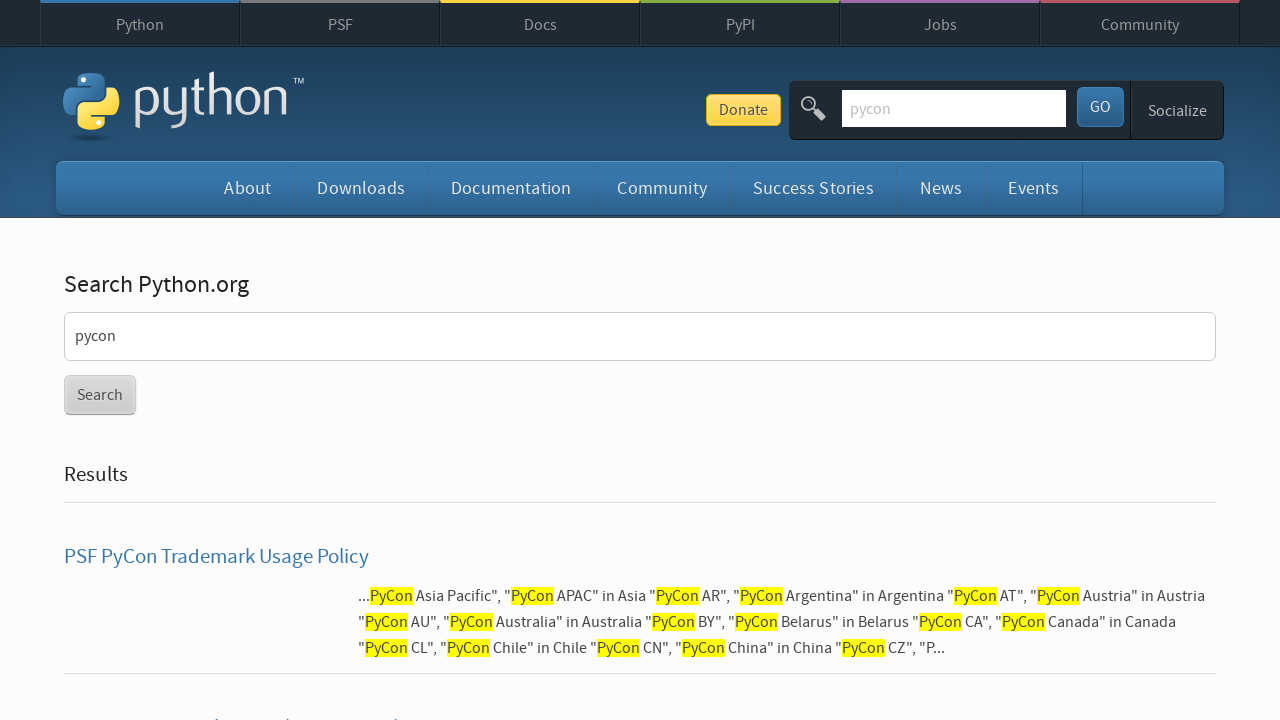

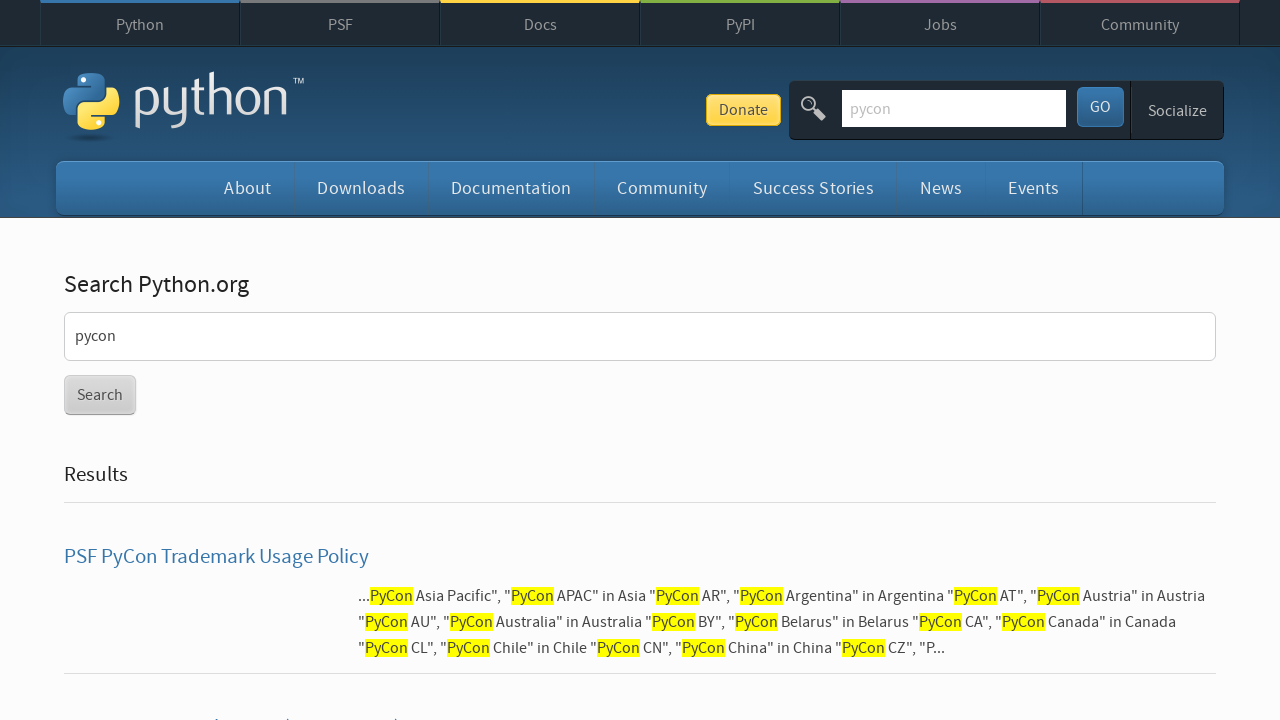